Tests navigation from the Training Support homepage to the About Us page by clicking the About Us link and verifying the page title changes accordingly.

Starting URL: https://training-support.net

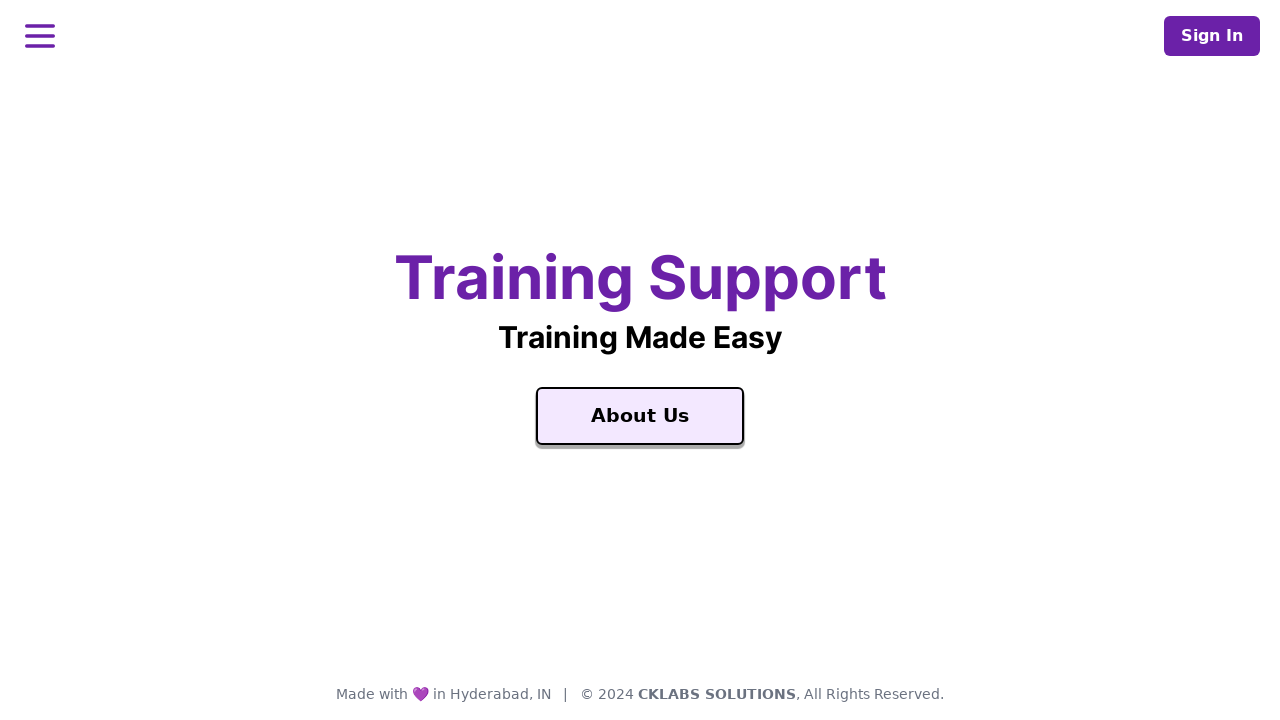

Verified homepage title is 'Training Support'
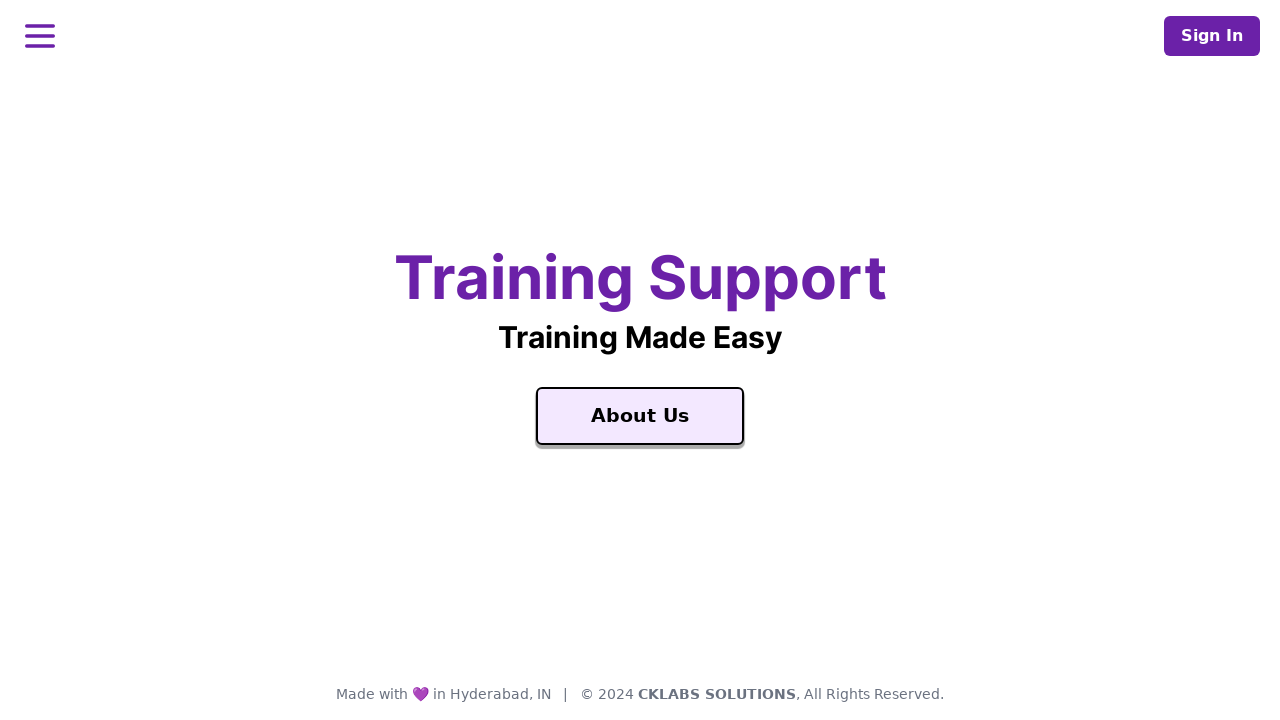

Clicked on 'About Us' link at (640, 416) on xpath=//*[text() = 'About Us']
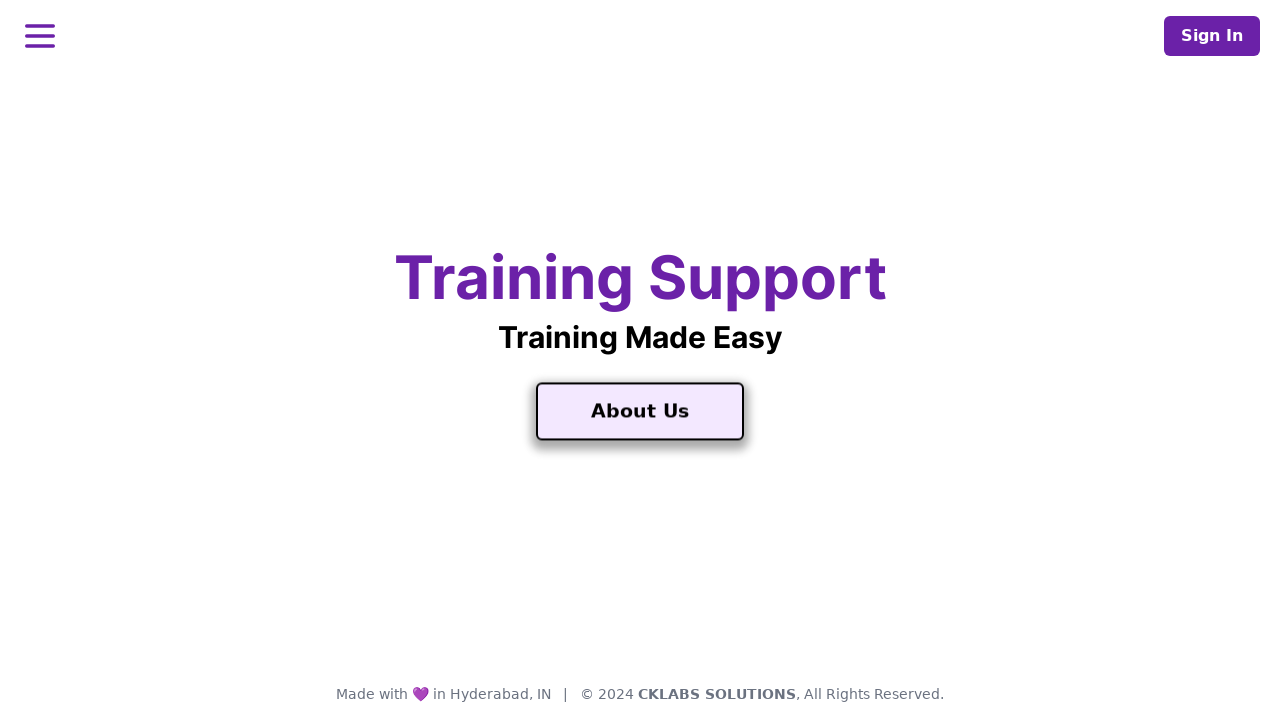

Page load completed after clicking About Us
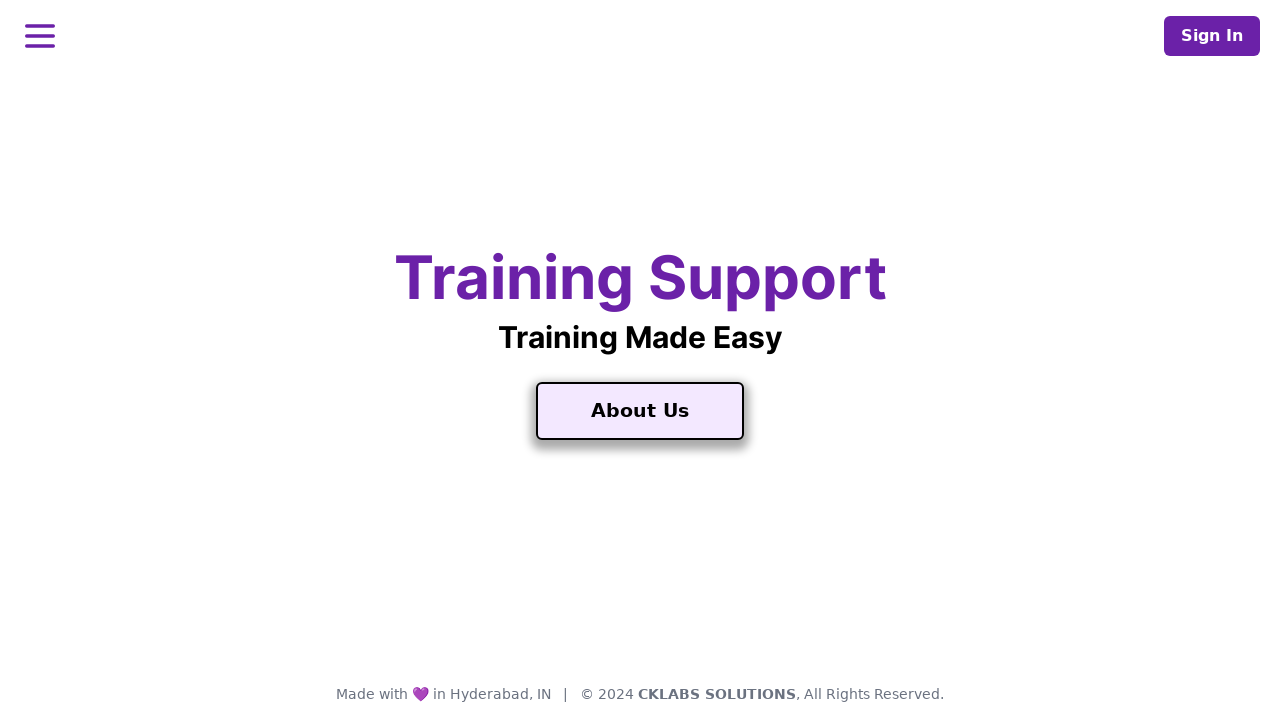

Page title printed: About Training Support
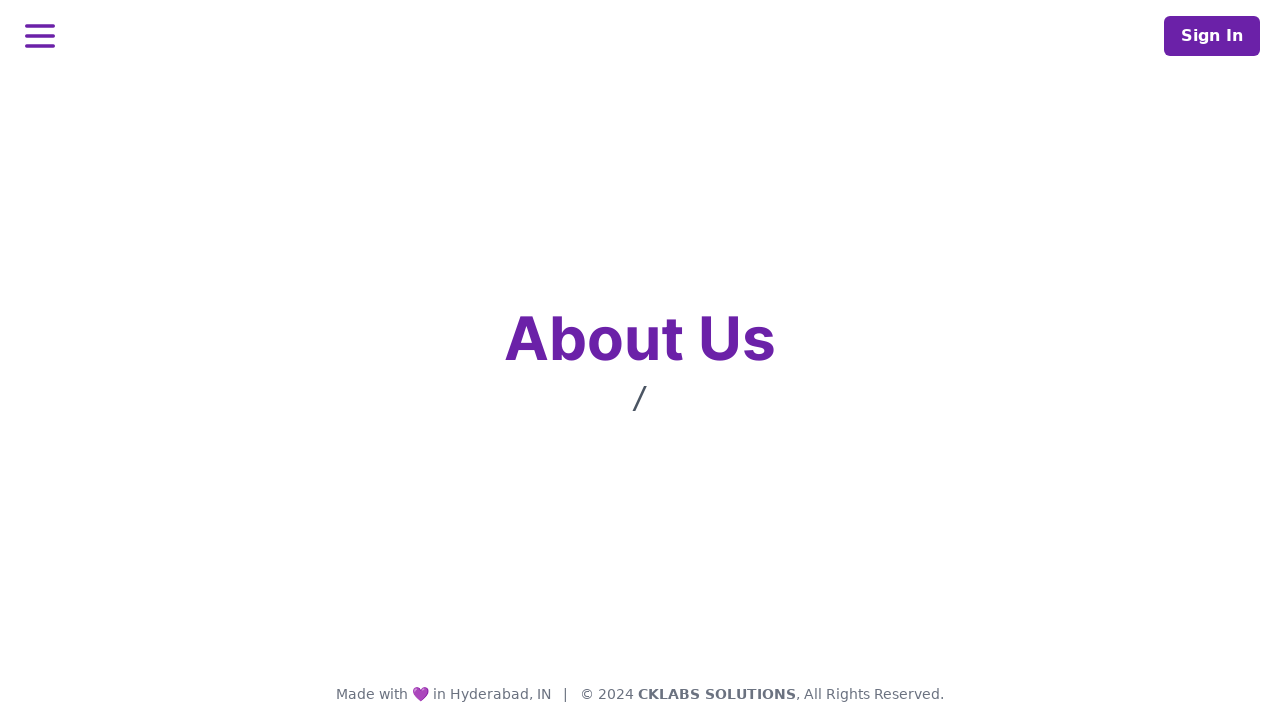

Verified About Us page title is 'About Training Support'
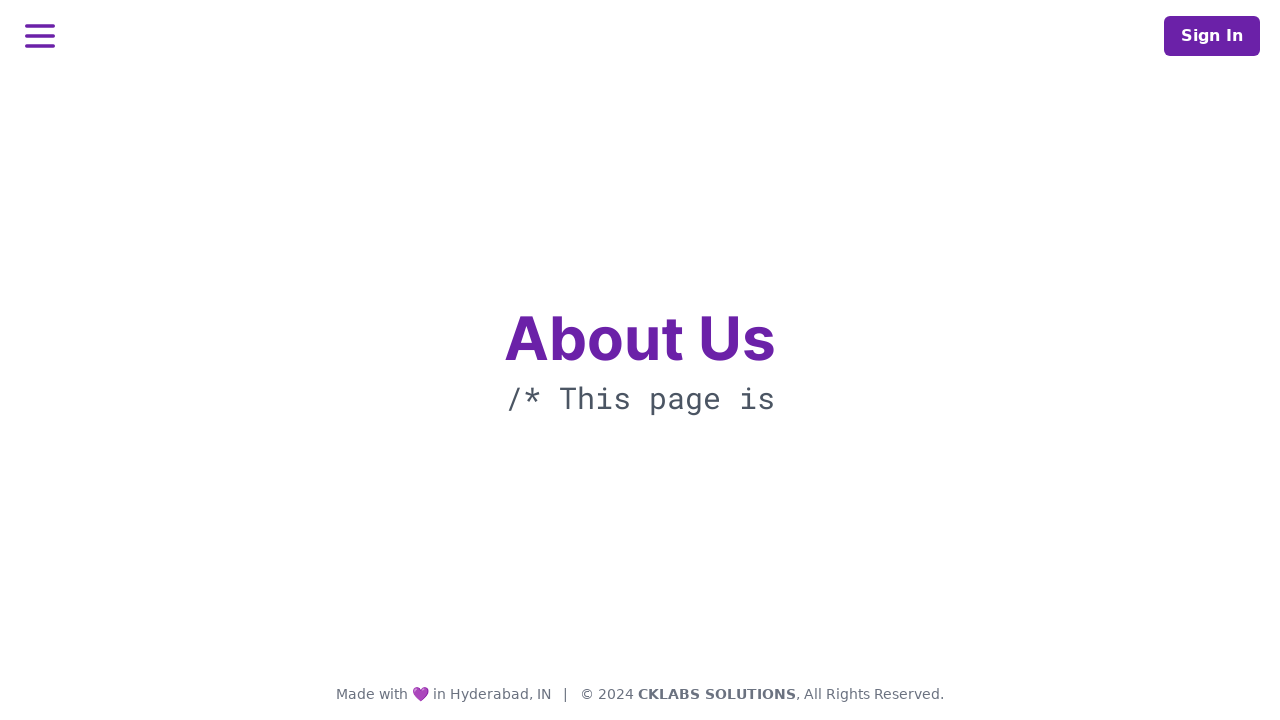

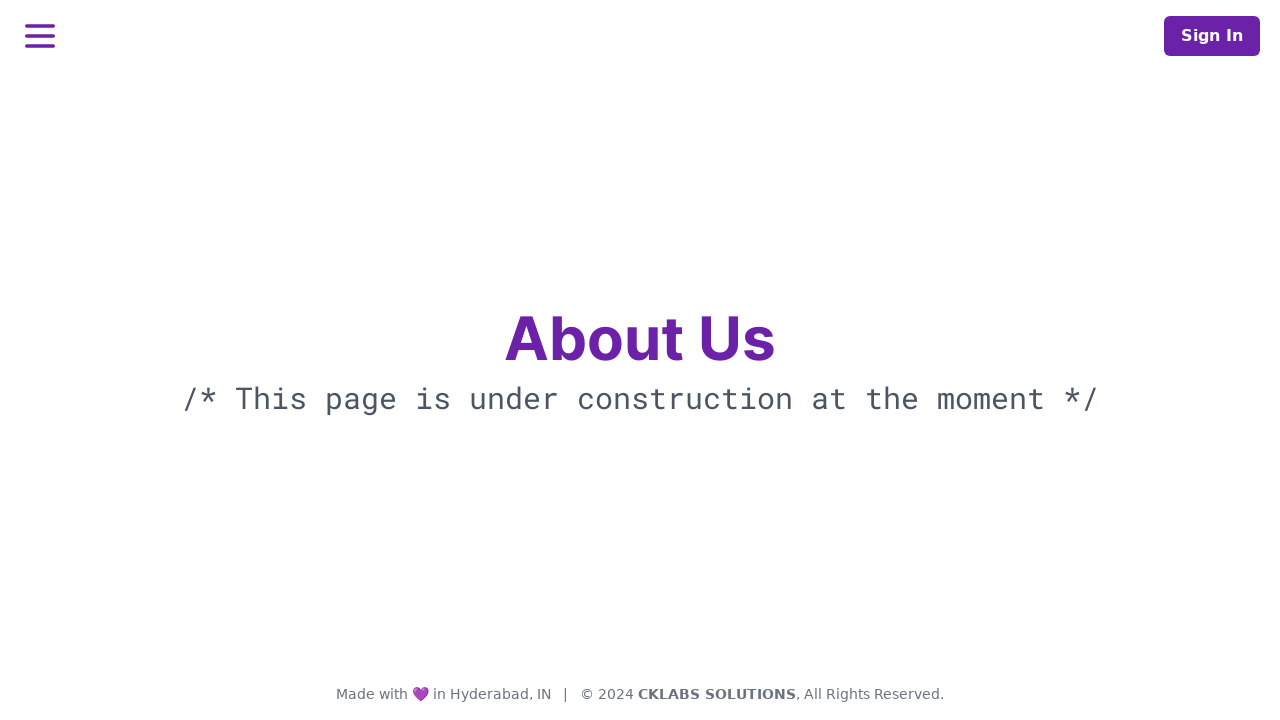